Tests that edits are cancelled when pressing Escape key

Starting URL: https://demo.playwright.dev/todomvc

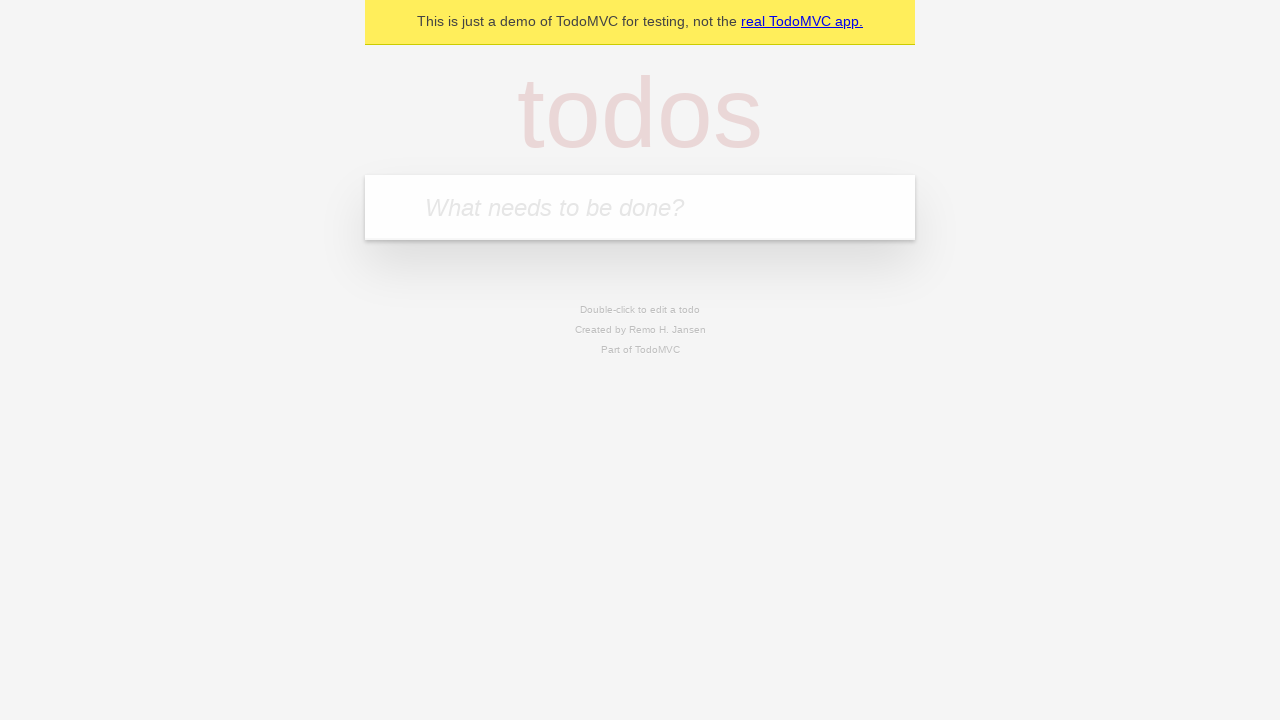

Filled todo input with 'buy some cheese' on internal:attr=[placeholder="What needs to be done?"i]
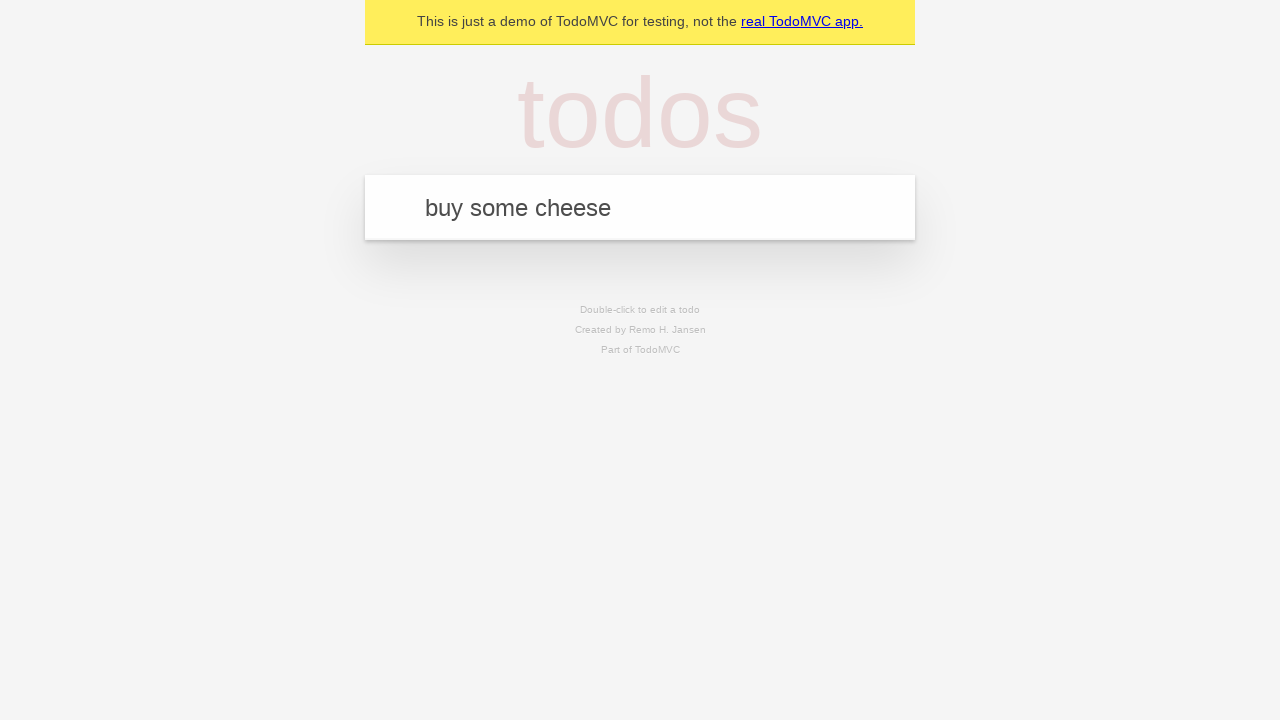

Pressed Enter to add first todo on internal:attr=[placeholder="What needs to be done?"i]
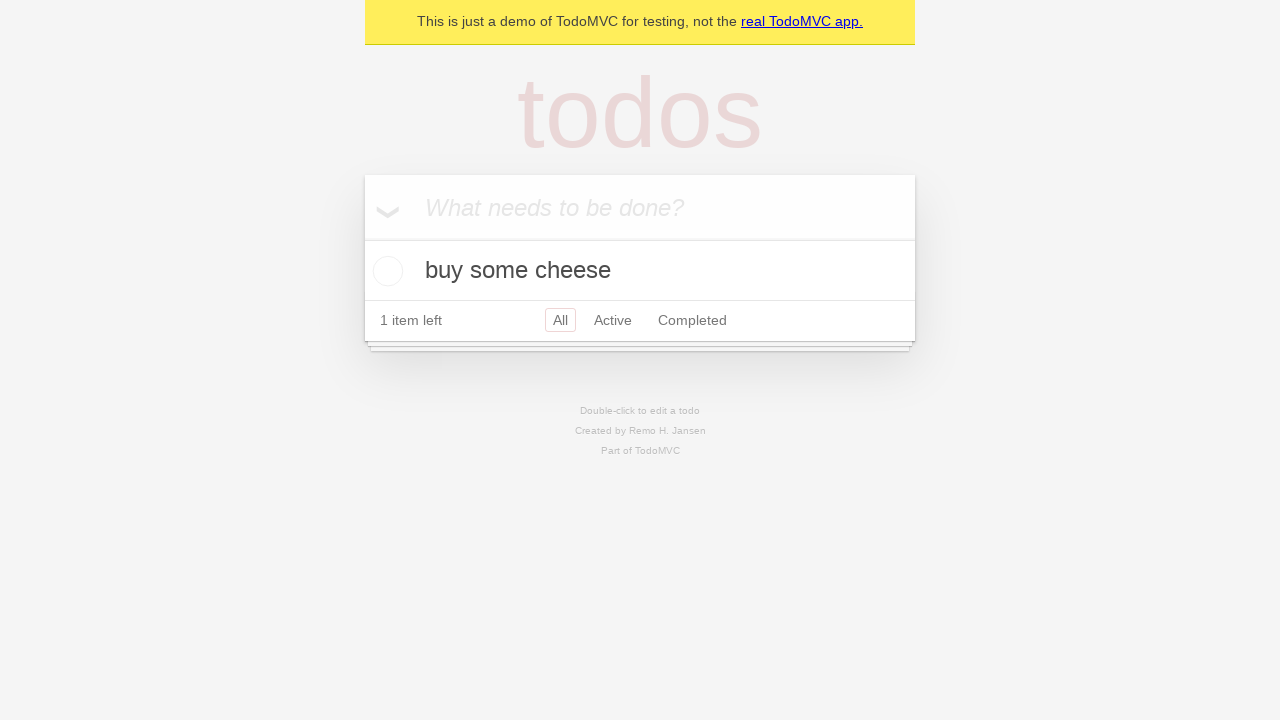

Filled todo input with 'feed the cat' on internal:attr=[placeholder="What needs to be done?"i]
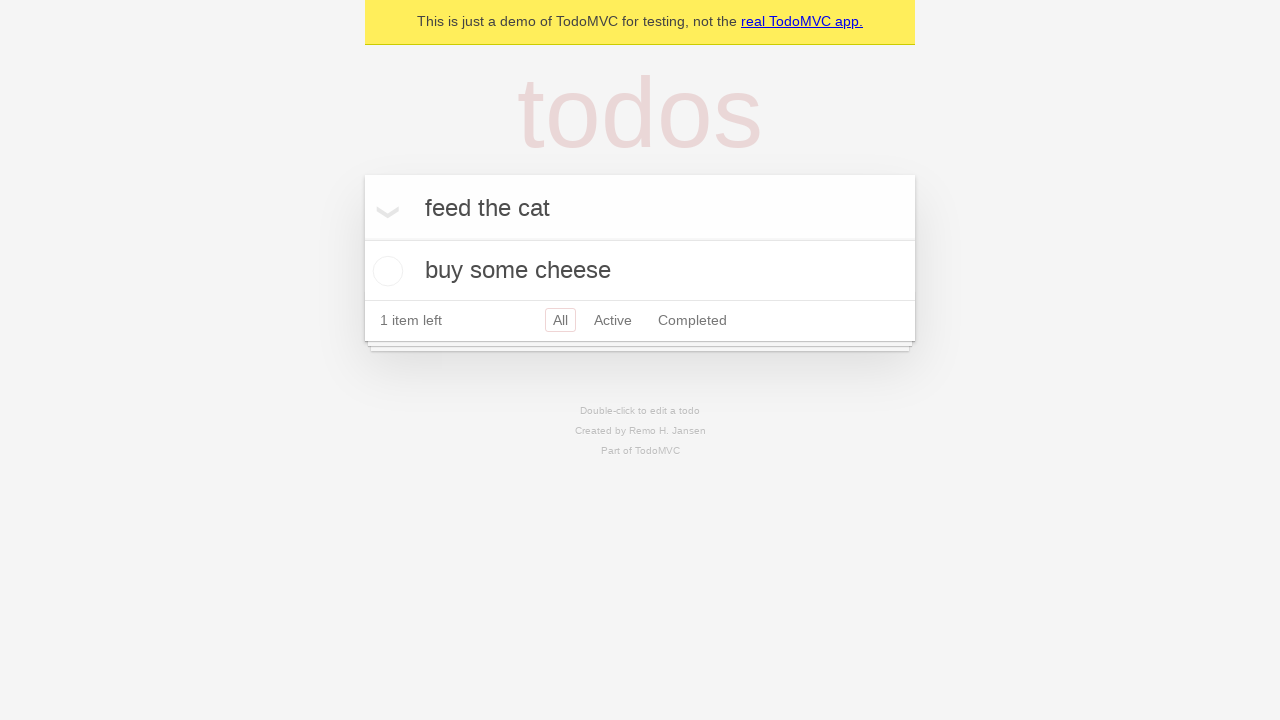

Pressed Enter to add second todo on internal:attr=[placeholder="What needs to be done?"i]
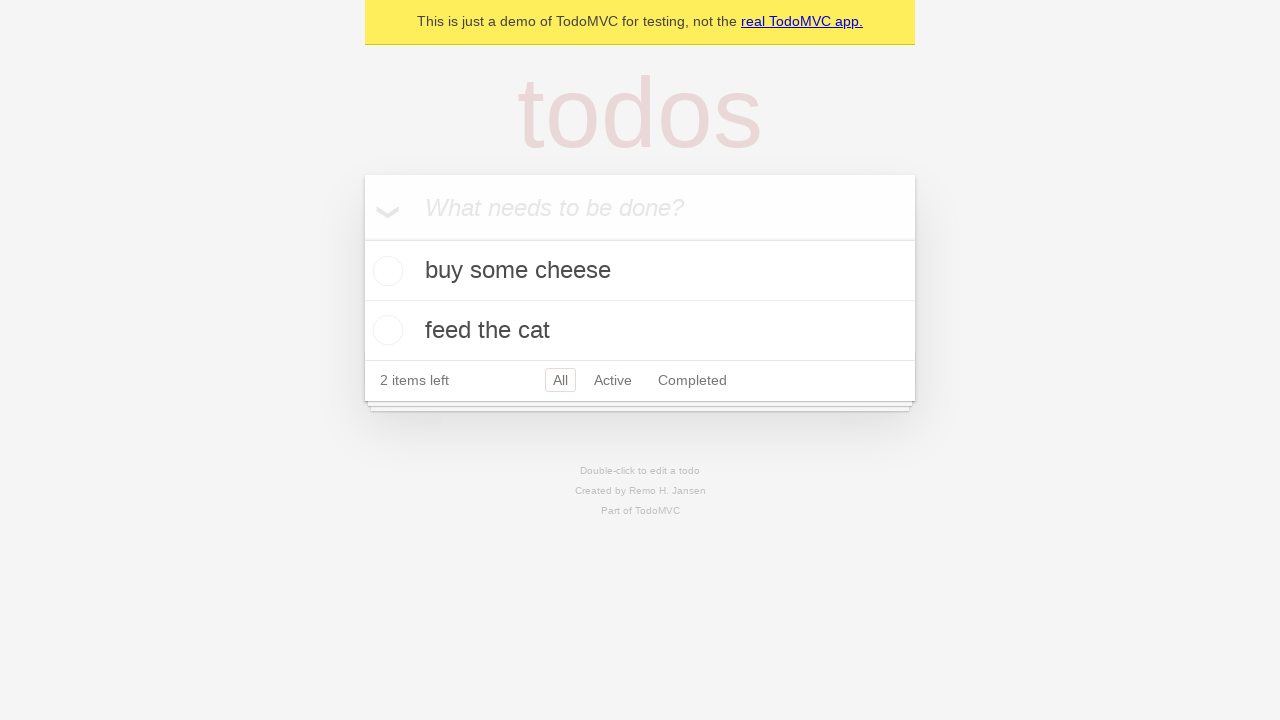

Filled todo input with 'book a doctors appointment' on internal:attr=[placeholder="What needs to be done?"i]
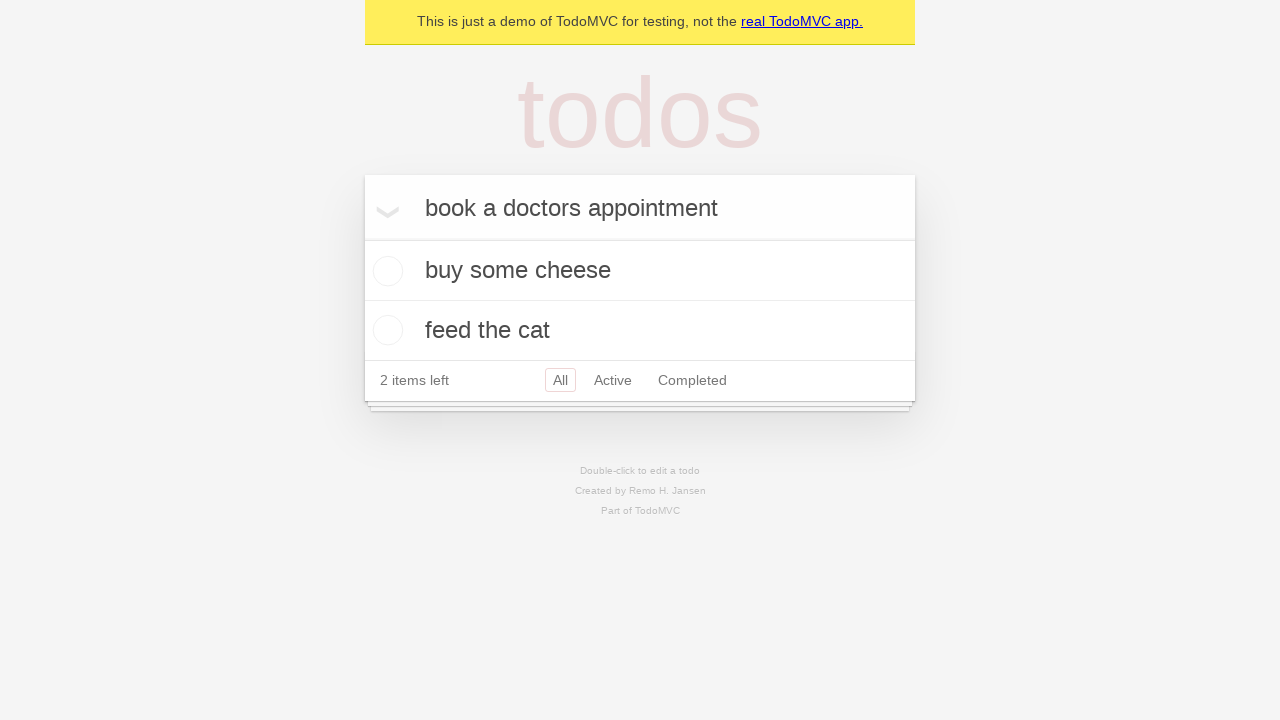

Pressed Enter to add third todo on internal:attr=[placeholder="What needs to be done?"i]
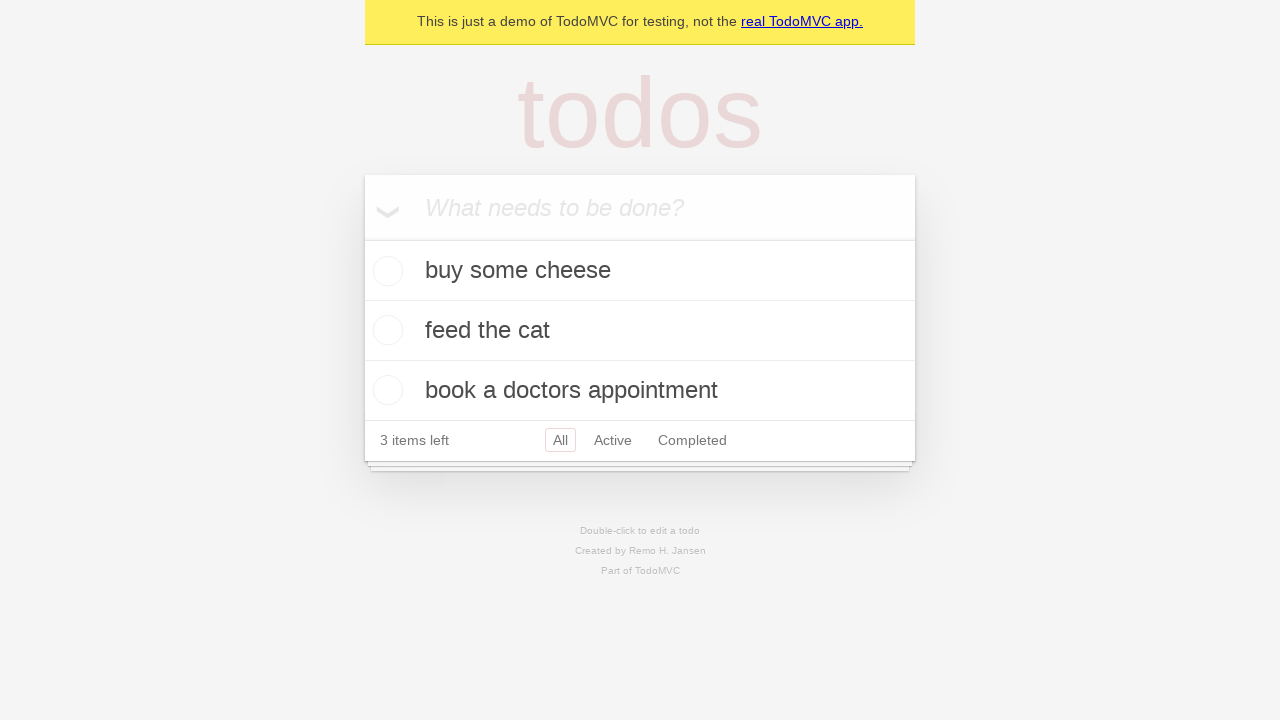

Waited for todo items to load
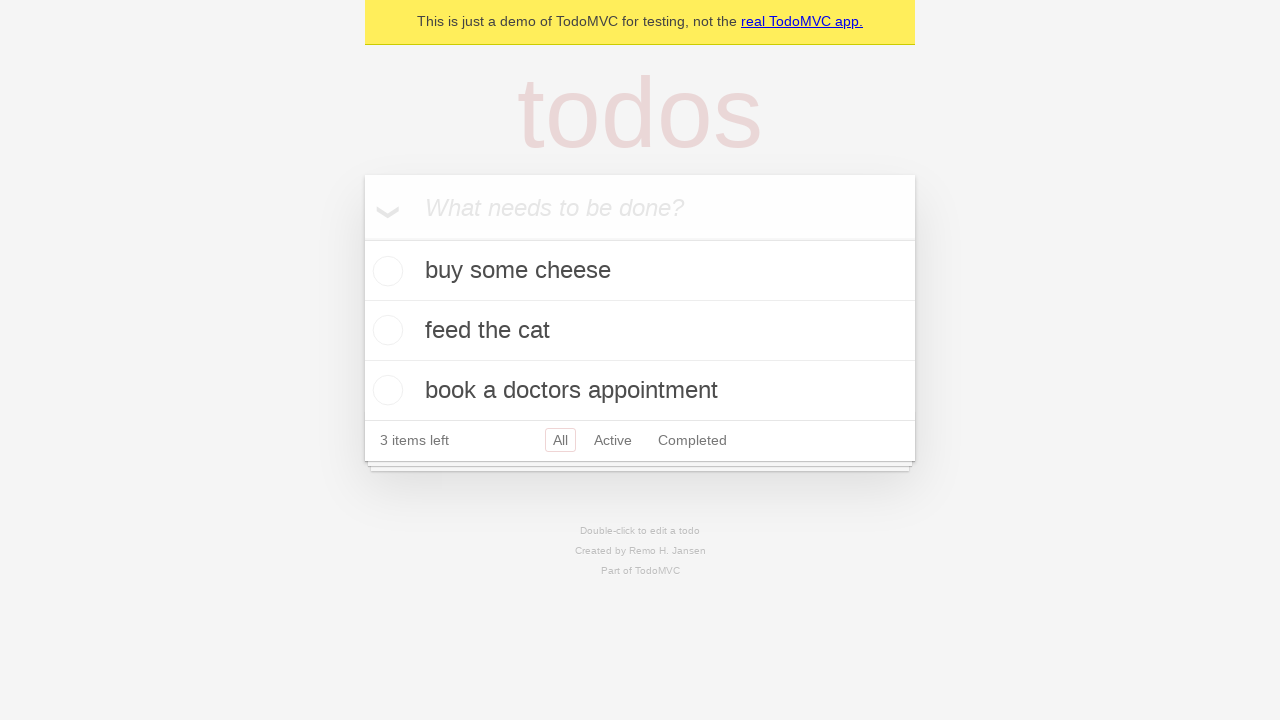

Double-clicked second todo item to enter edit mode at (640, 331) on internal:testid=[data-testid="todo-item"s] >> nth=1
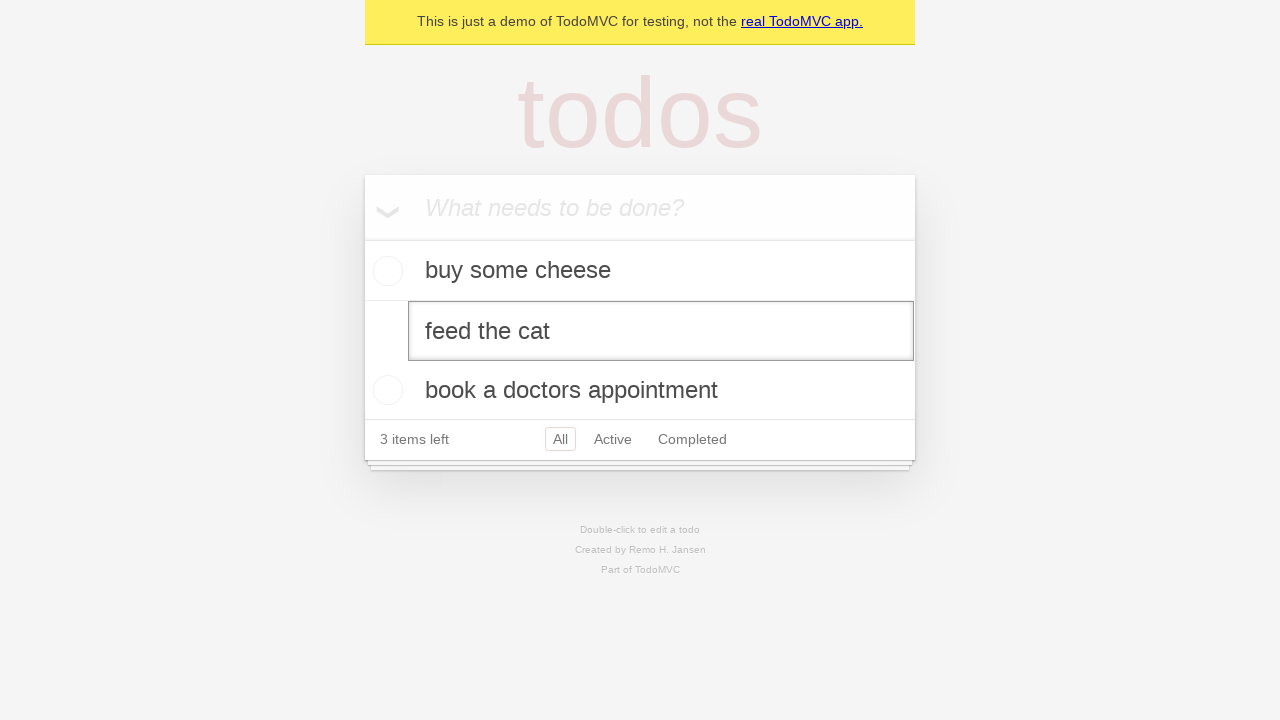

Filled edit field with 'buy some sausages' on internal:testid=[data-testid="todo-item"s] >> nth=1 >> internal:role=textbox[nam
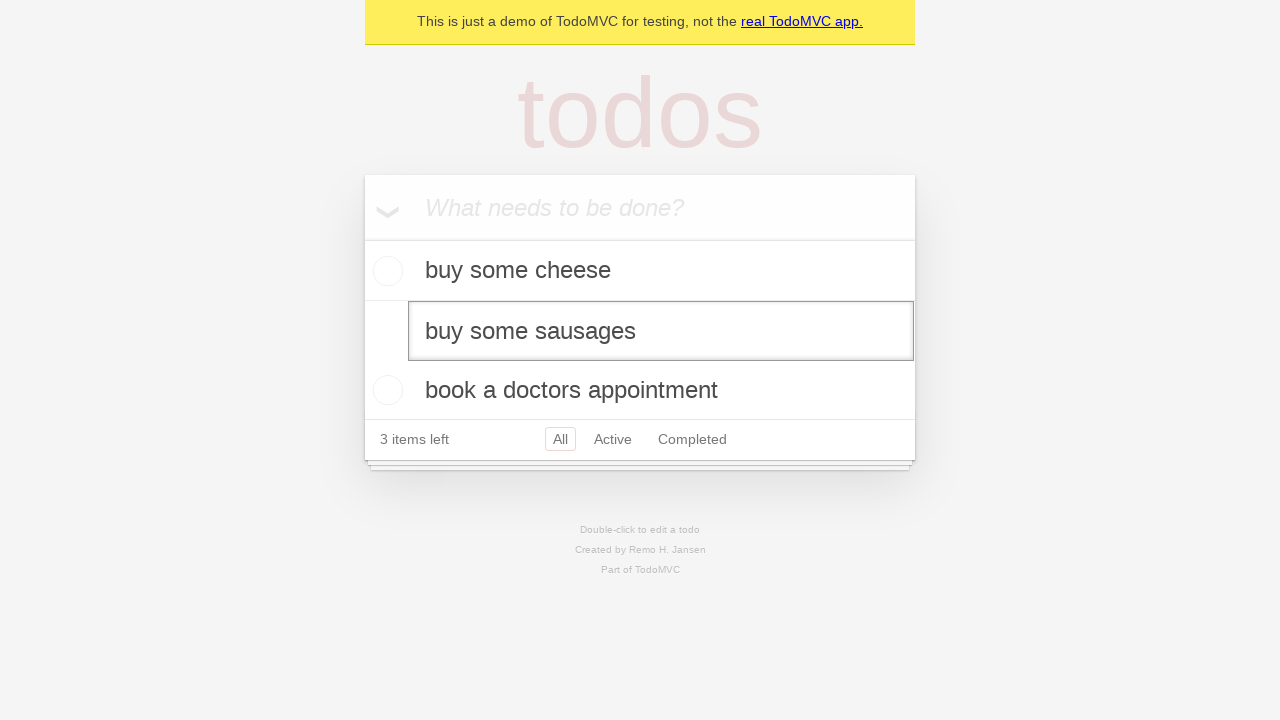

Pressed Escape to cancel edits on internal:testid=[data-testid="todo-item"s] >> nth=1 >> internal:role=textbox[nam
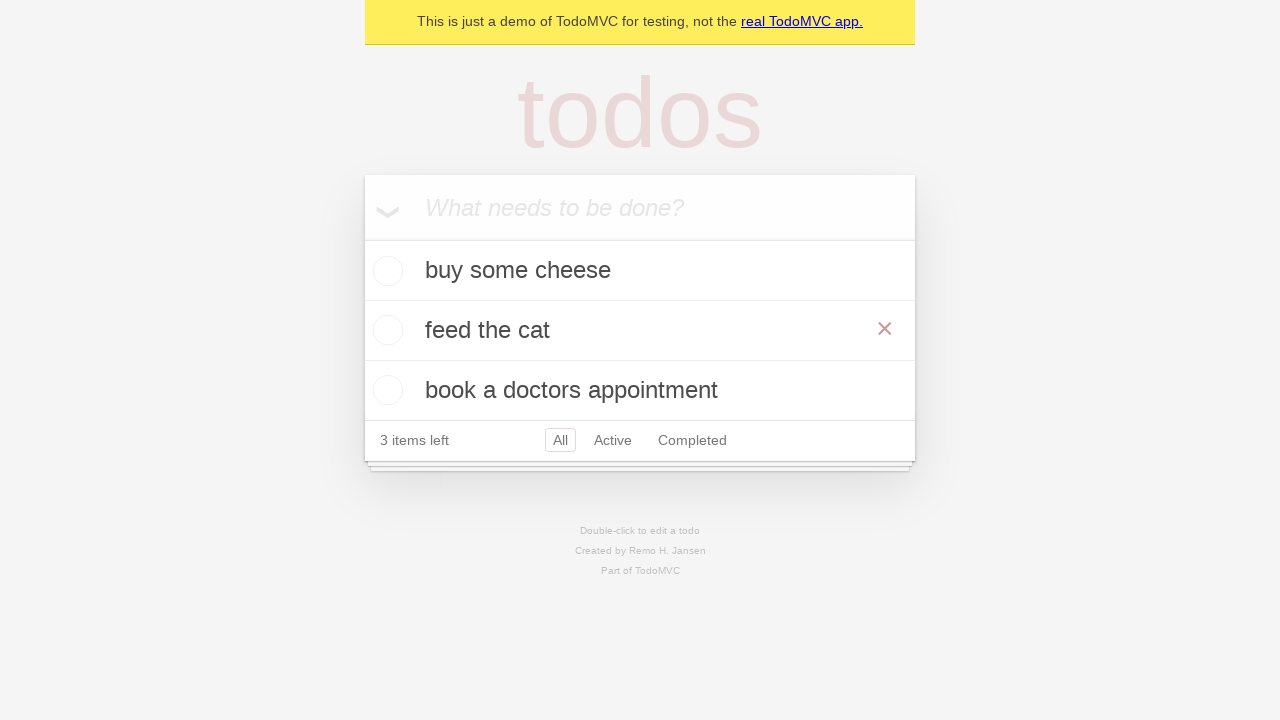

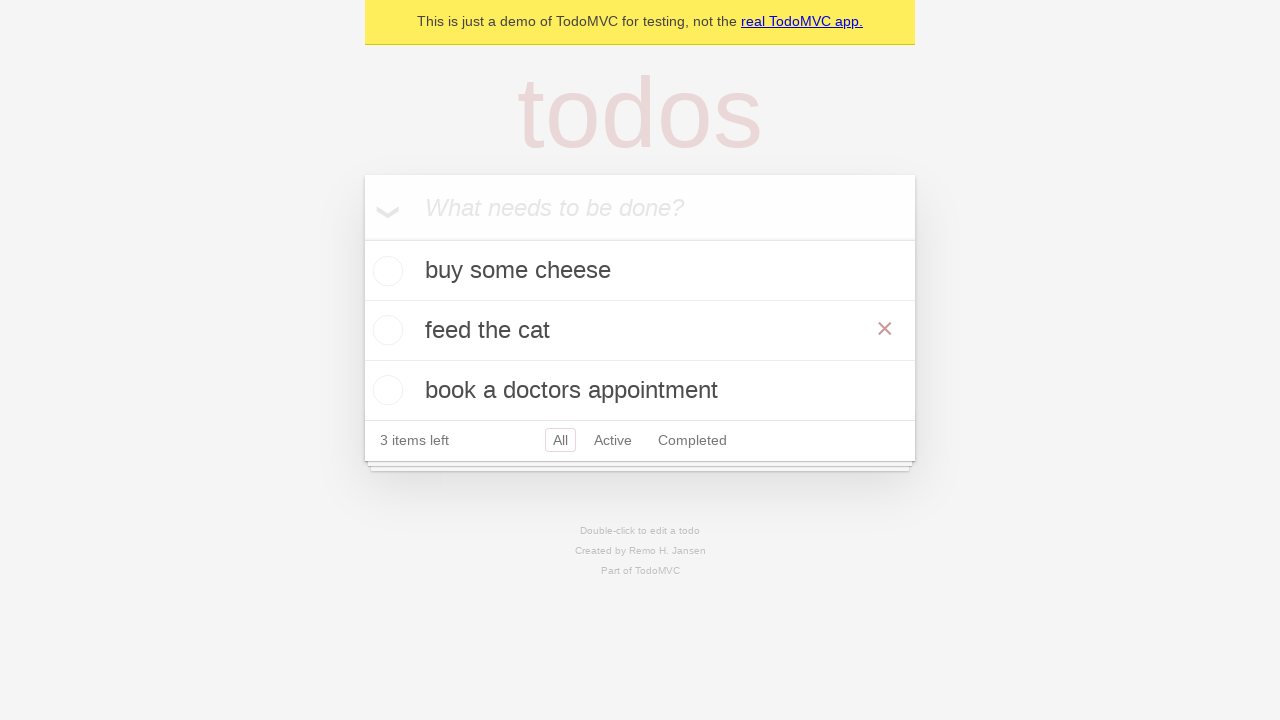